Tests login form validation by entering only username, clearing password field, and verifying the "Password is required" error message appears

Starting URL: https://www.saucedemo.com/

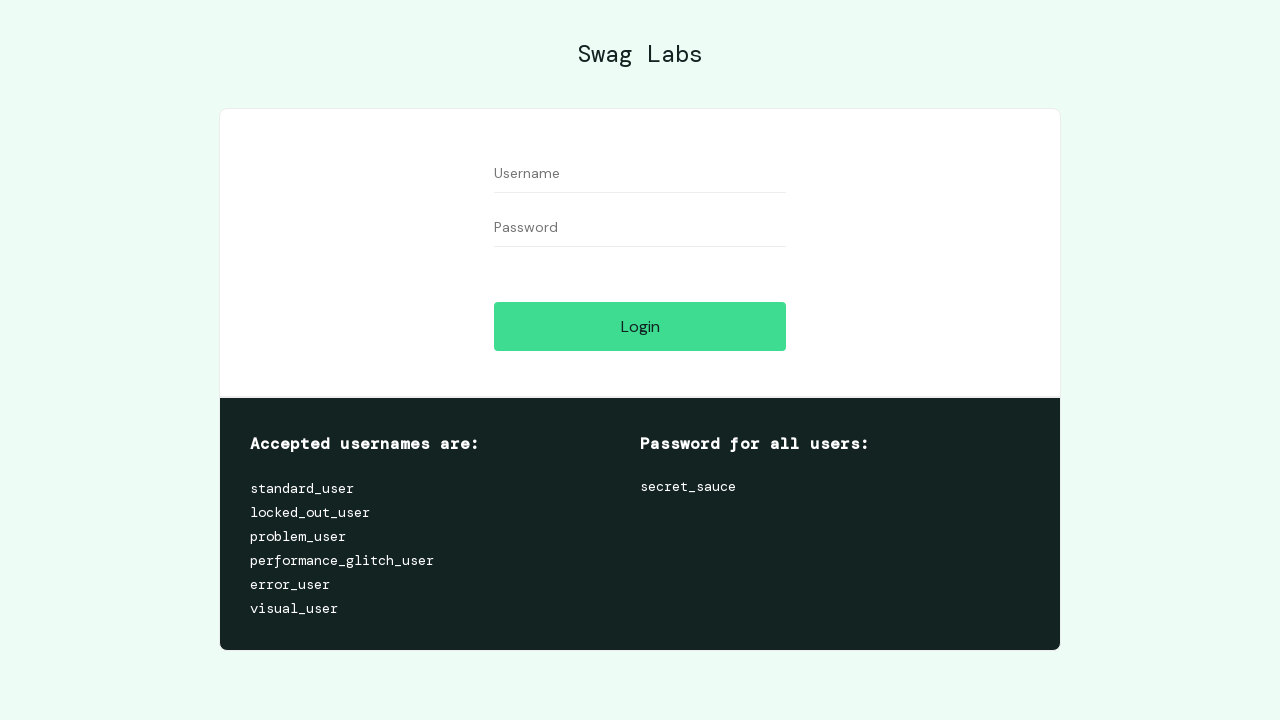

Filled username field with 'standard_user' on input[data-test='username']
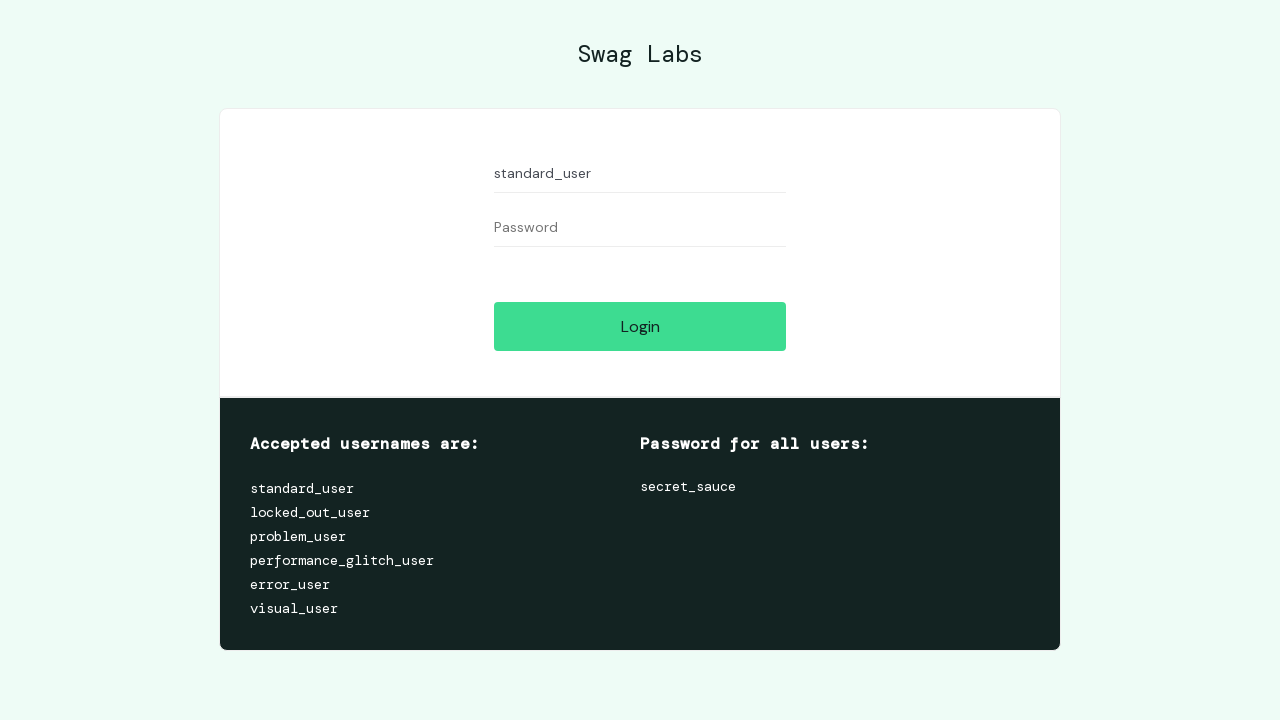

Filled password field with 'somepassword' on input[data-test='password']
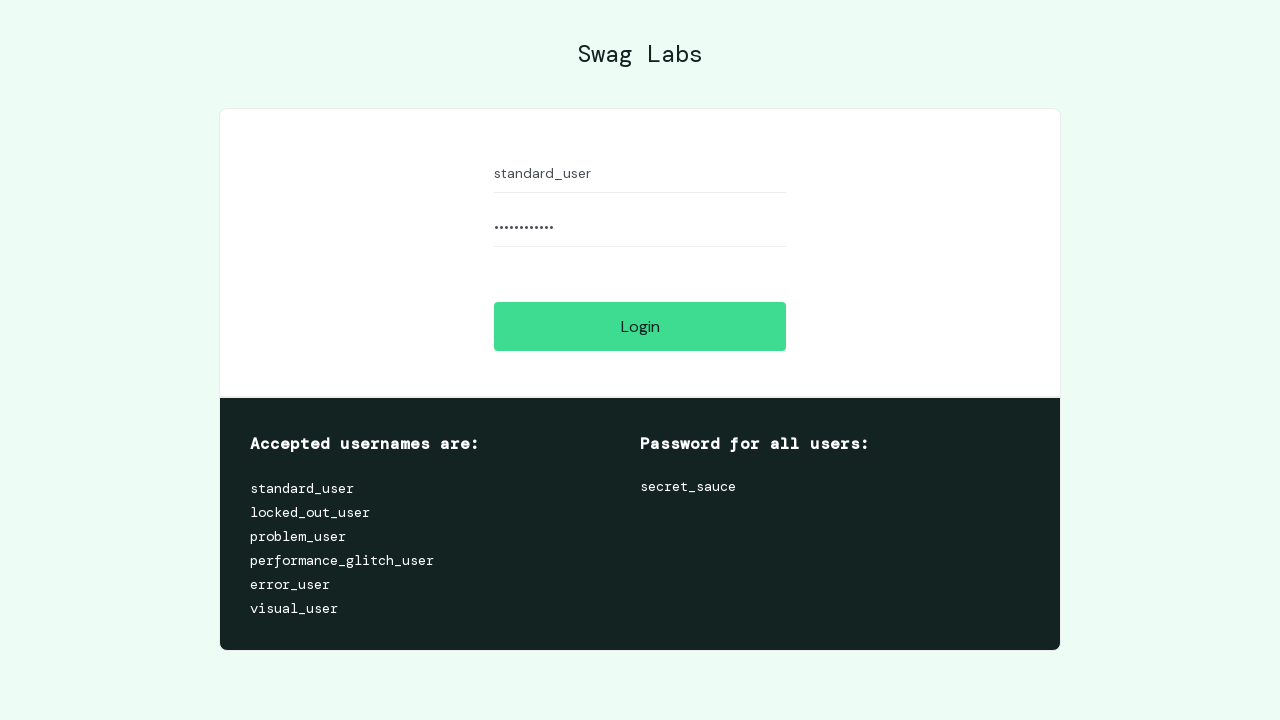

Cleared password field on input[data-test='password']
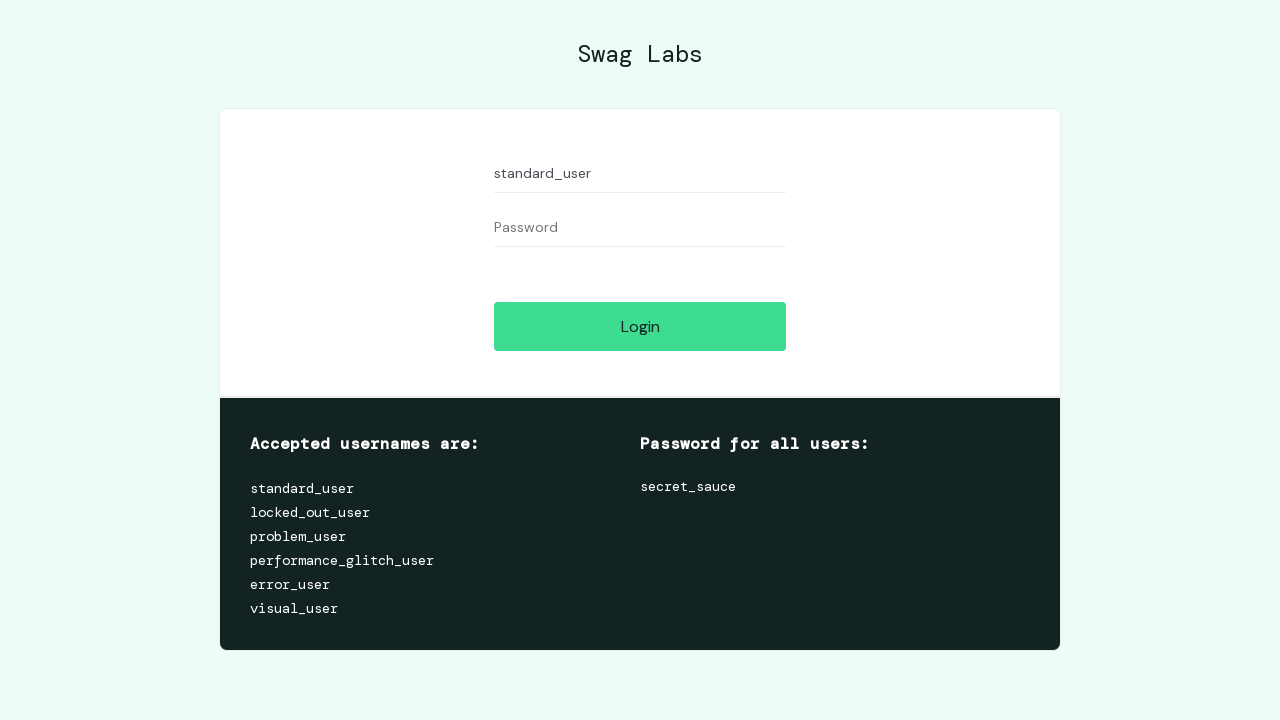

Clicked login button at (640, 326) on input[data-test='login-button']
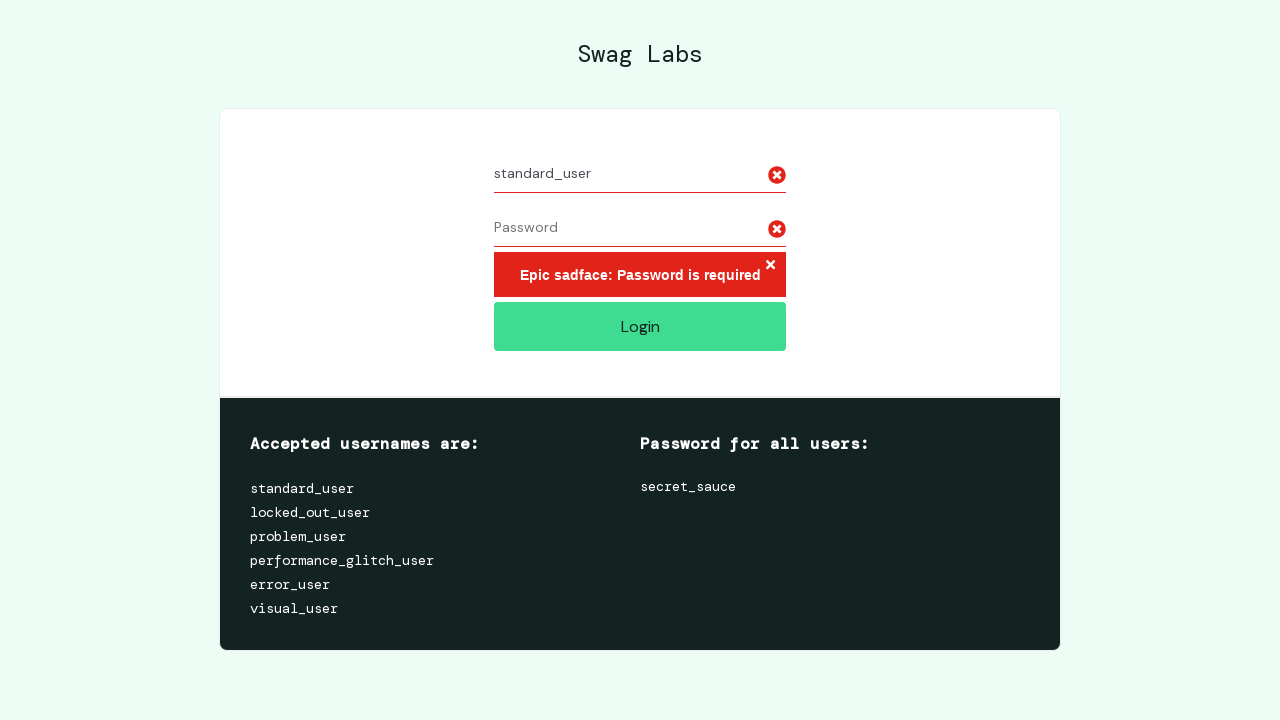

Waited for error message to appear
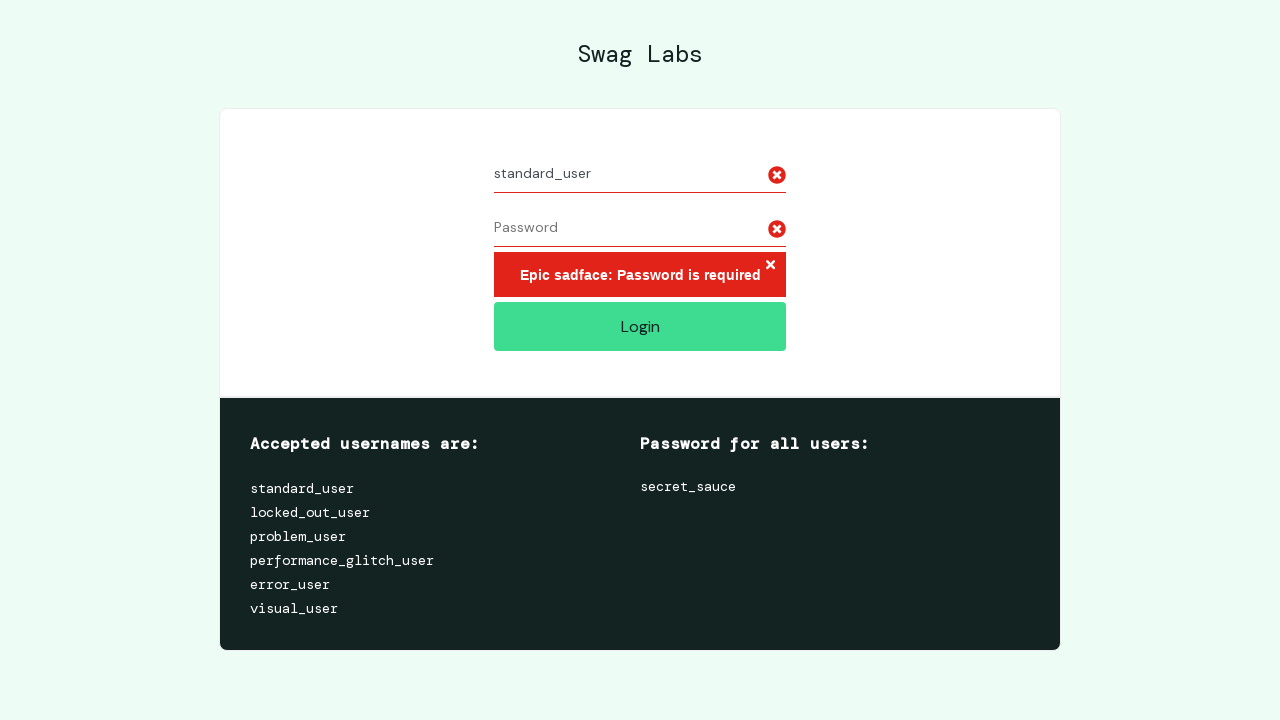

Retrieved error message text: 'Epic sadface: Password is required'
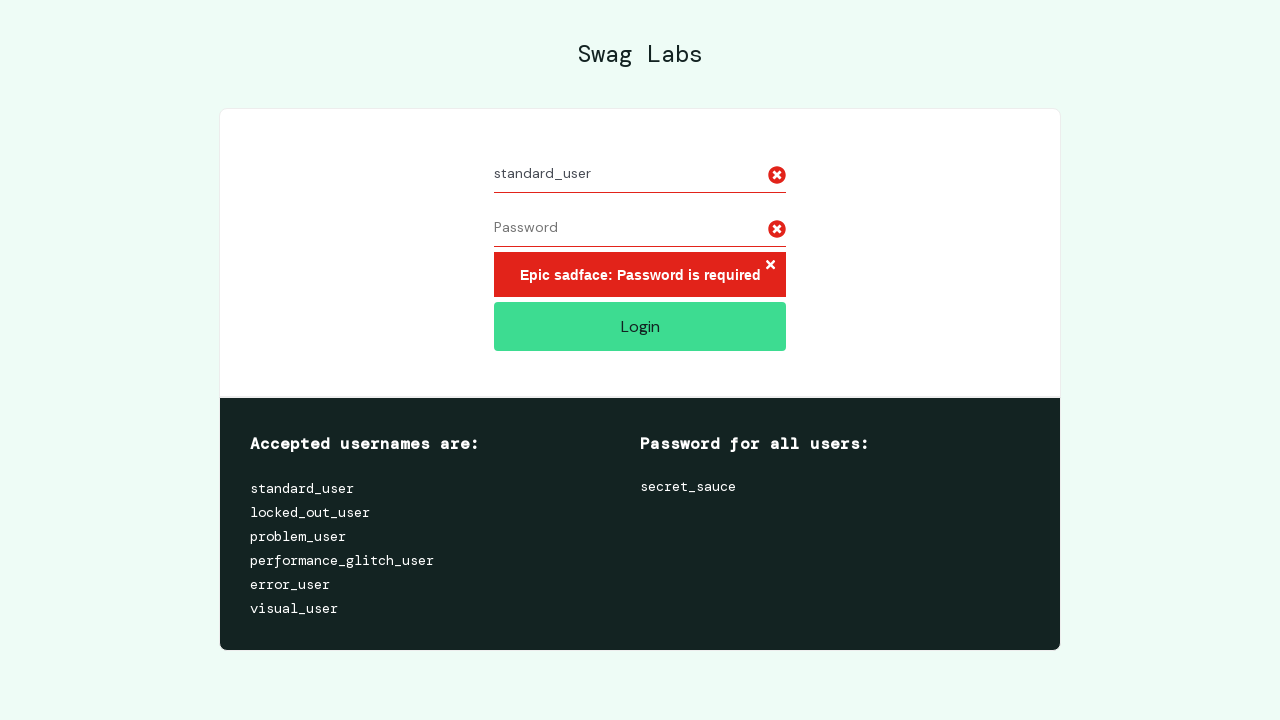

Verified 'Password is required' error message is displayed
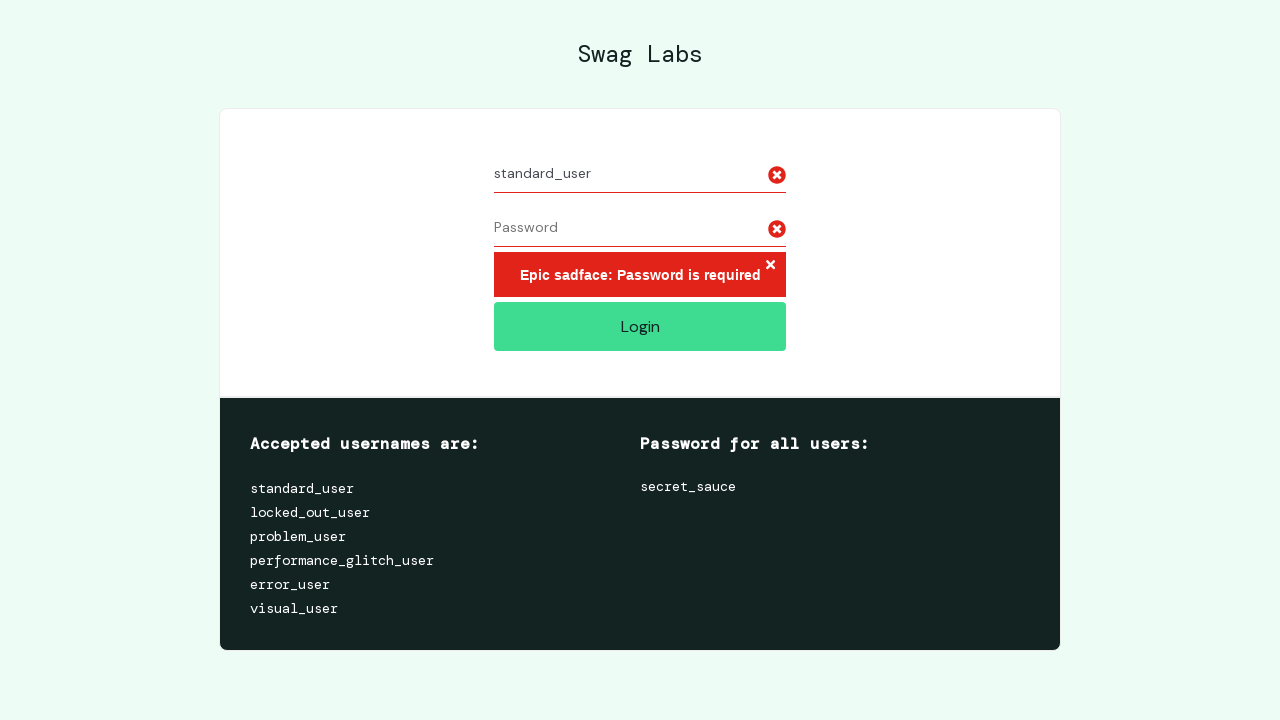

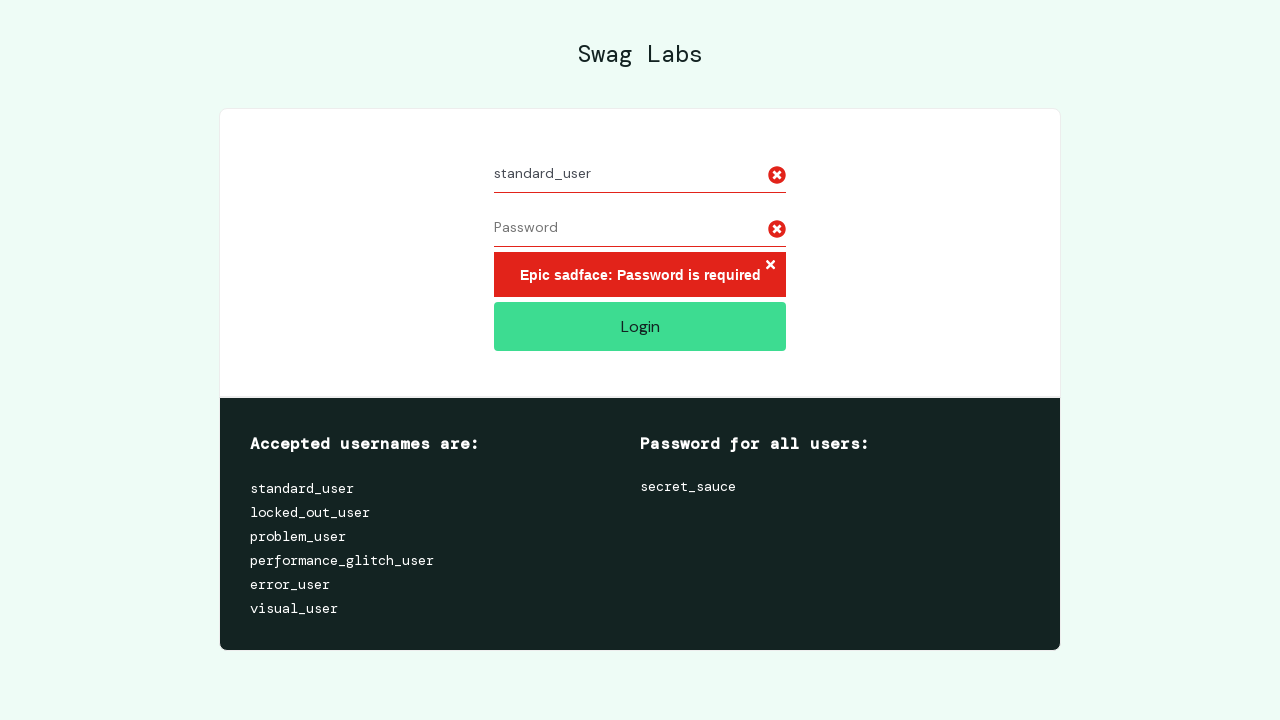